Tests the text box form on DemoQA by filling in name, email, current address, and permanent address fields, then submitting the form and verifying the output is displayed correctly.

Starting URL: https://demoqa.com/text-box

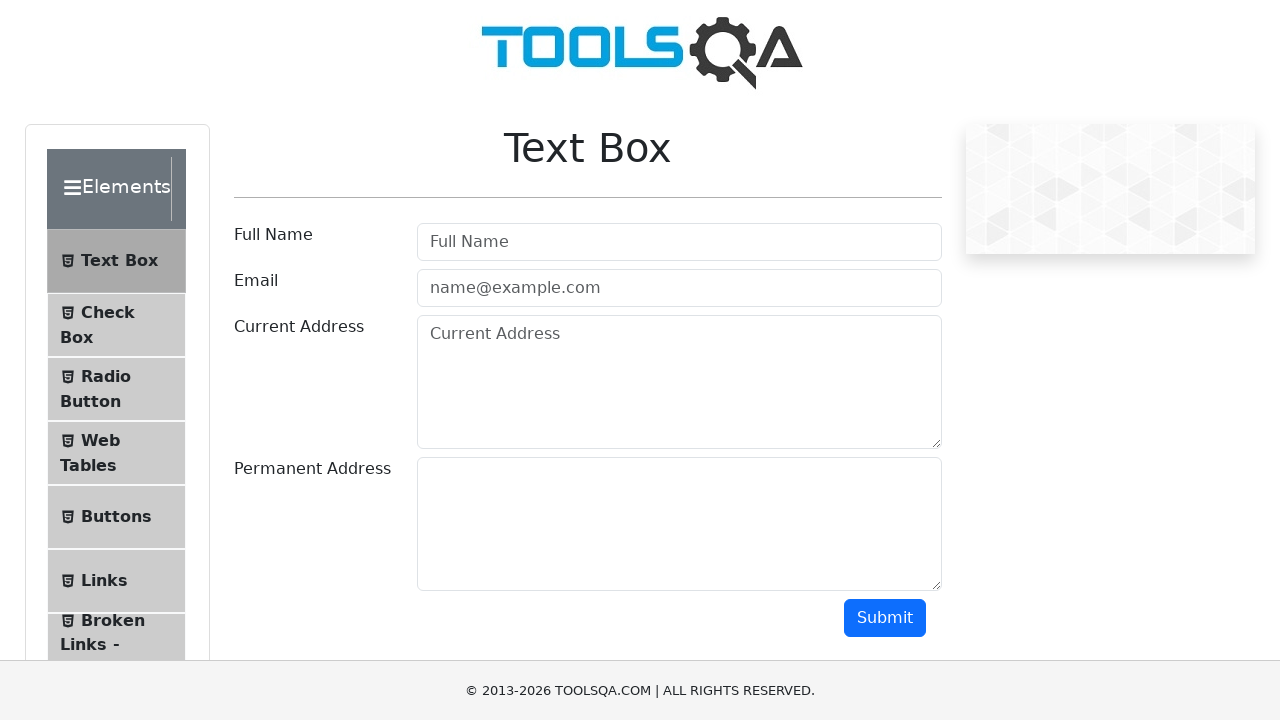

Filled name field with 'Zalupa' on #userName
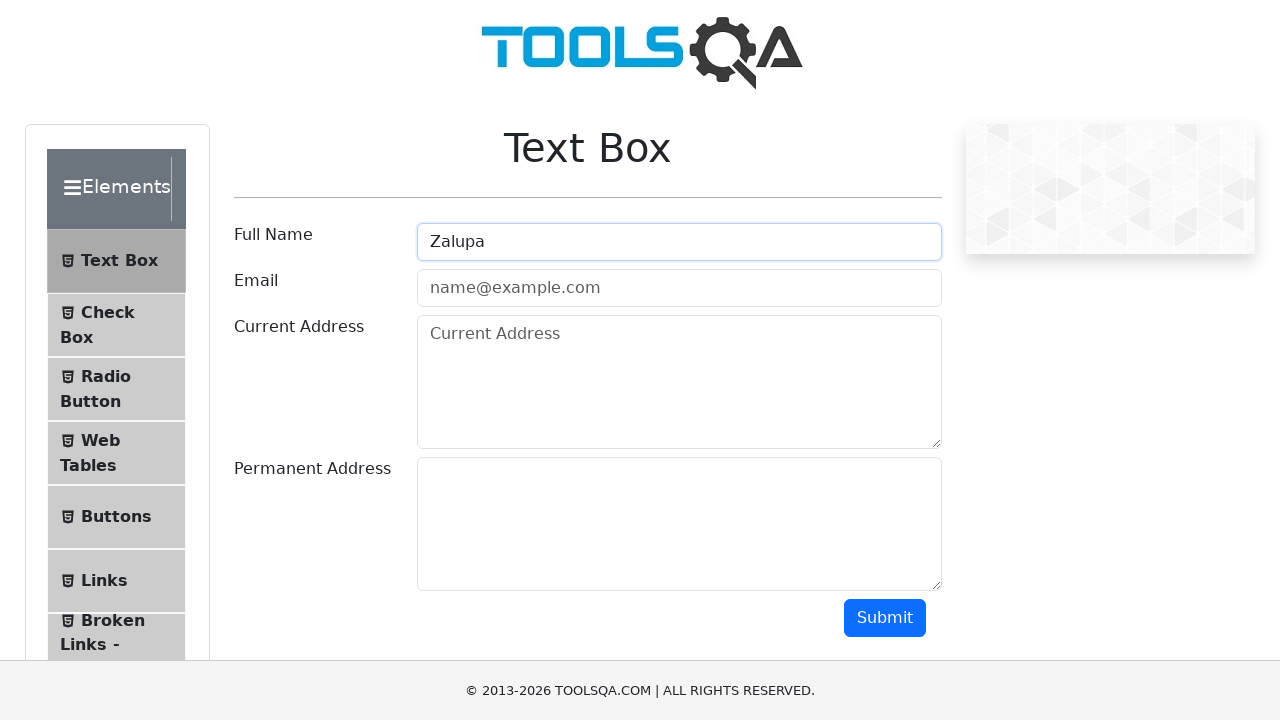

Filled email field with 'valide@mail.com' on #userEmail
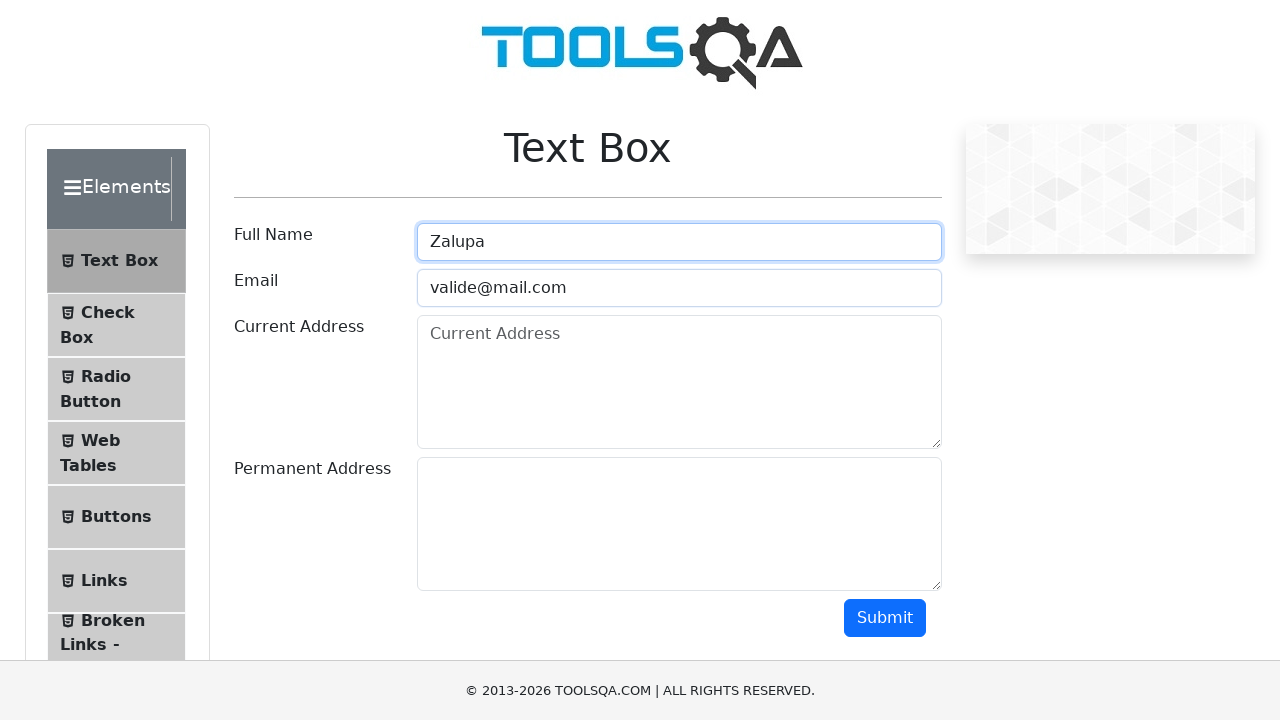

Filled current address field with 'Pushkina' on #currentAddress
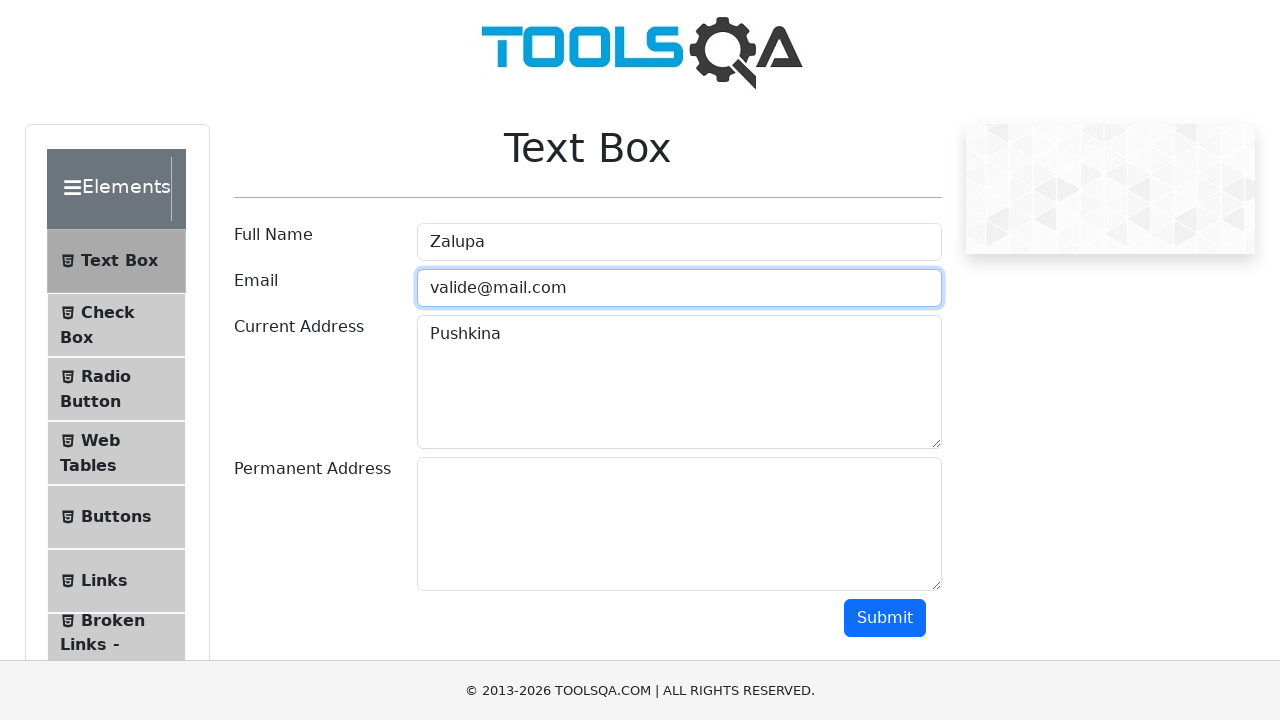

Filled permanent address field with 'Kolotushkina' on #permanentAddress
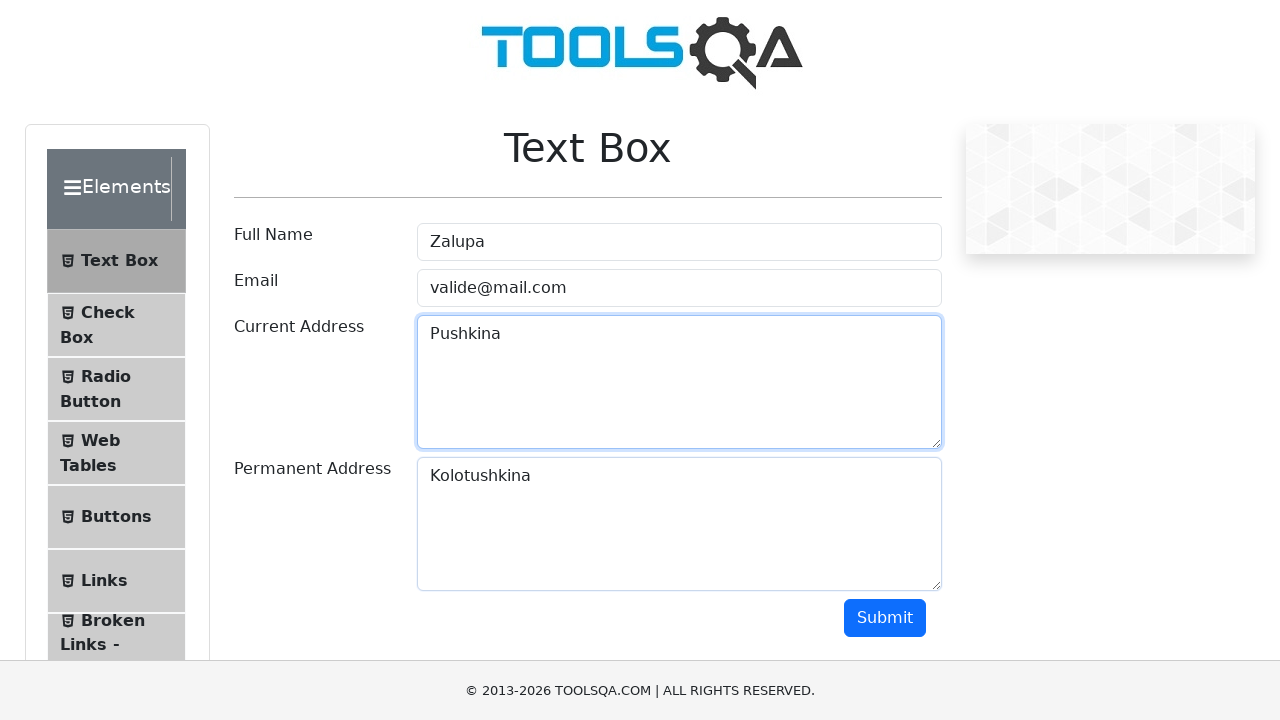

Scrolled submit button into view
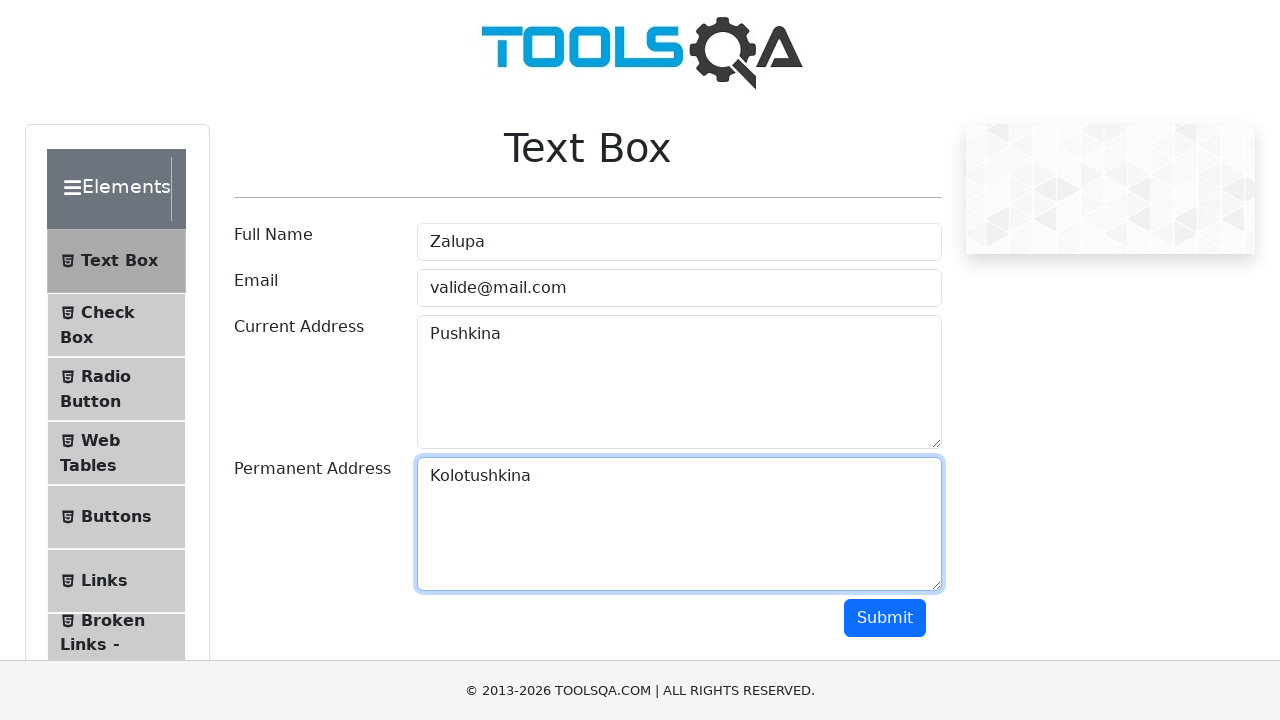

Clicked submit button to submit the form at (885, 618) on #submit
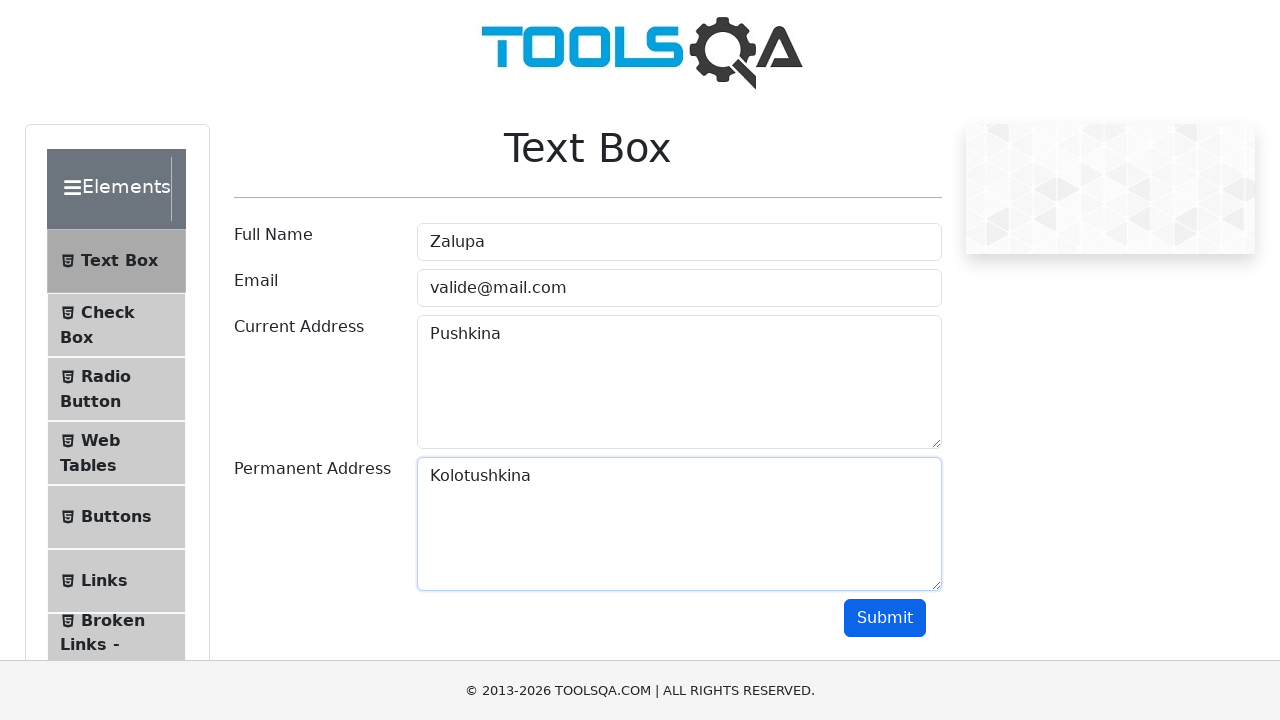

Output section loaded and form submission verified
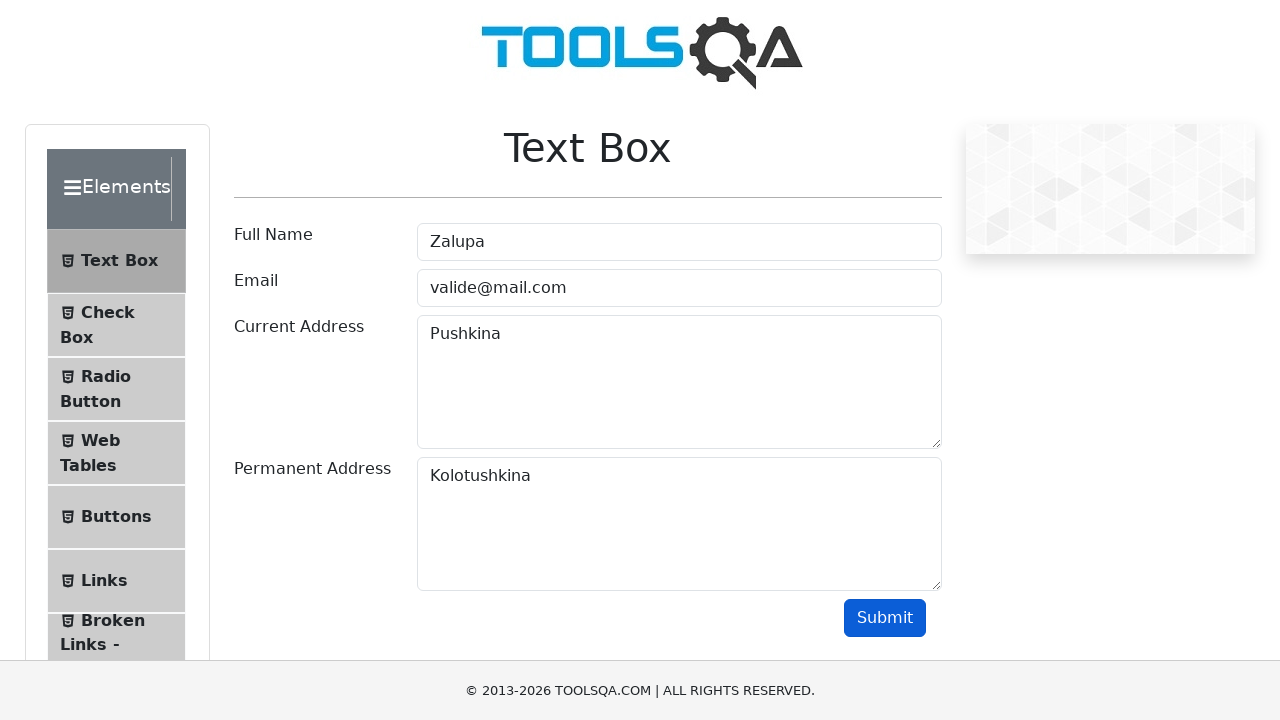

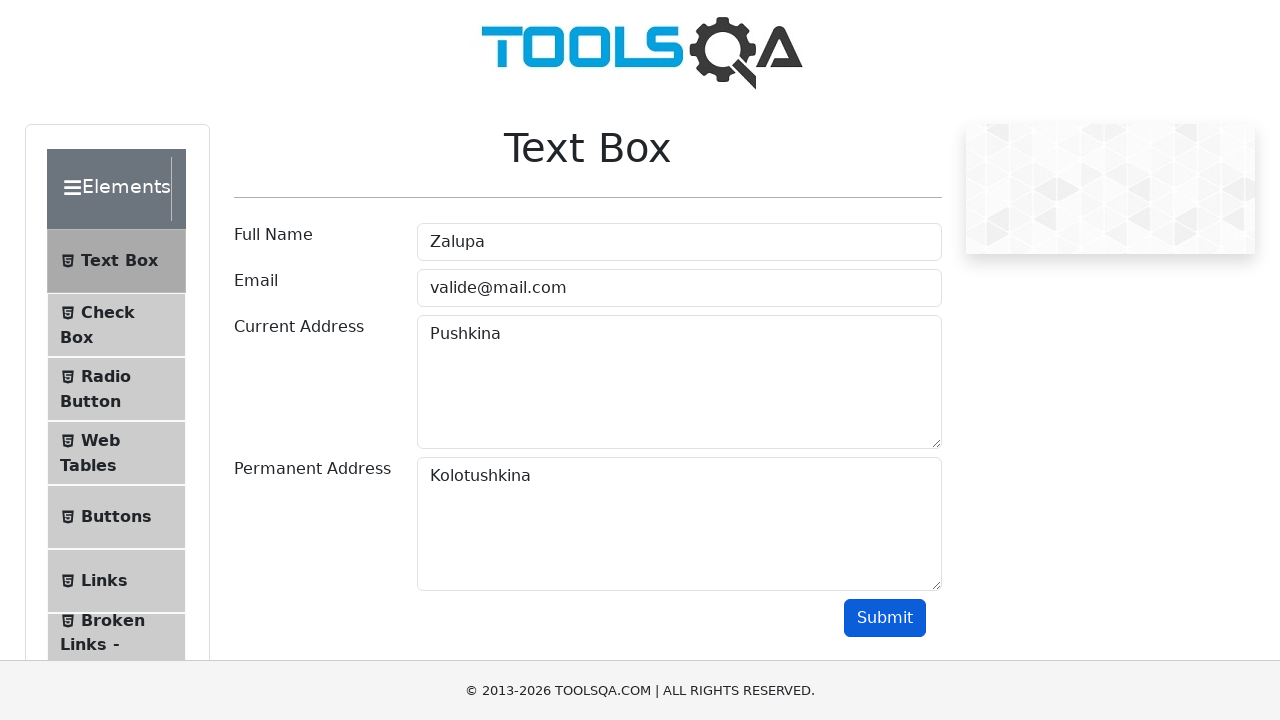